Tests radio button functionality on demoqa.com by selecting different radio button options and verifying the selection text updates correctly.

Starting URL: https://demoqa.com/radio-button

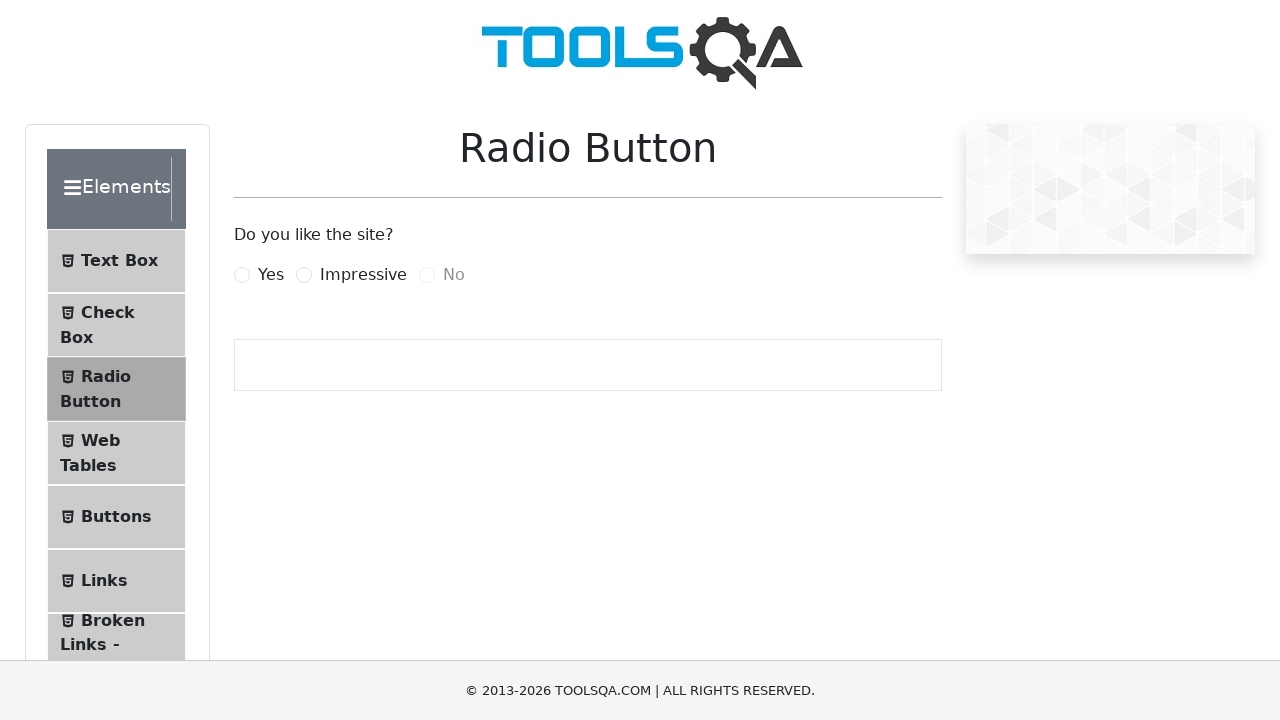

Clicked 'Yes' radio button at (271, 275) on label:has-text('Yes')
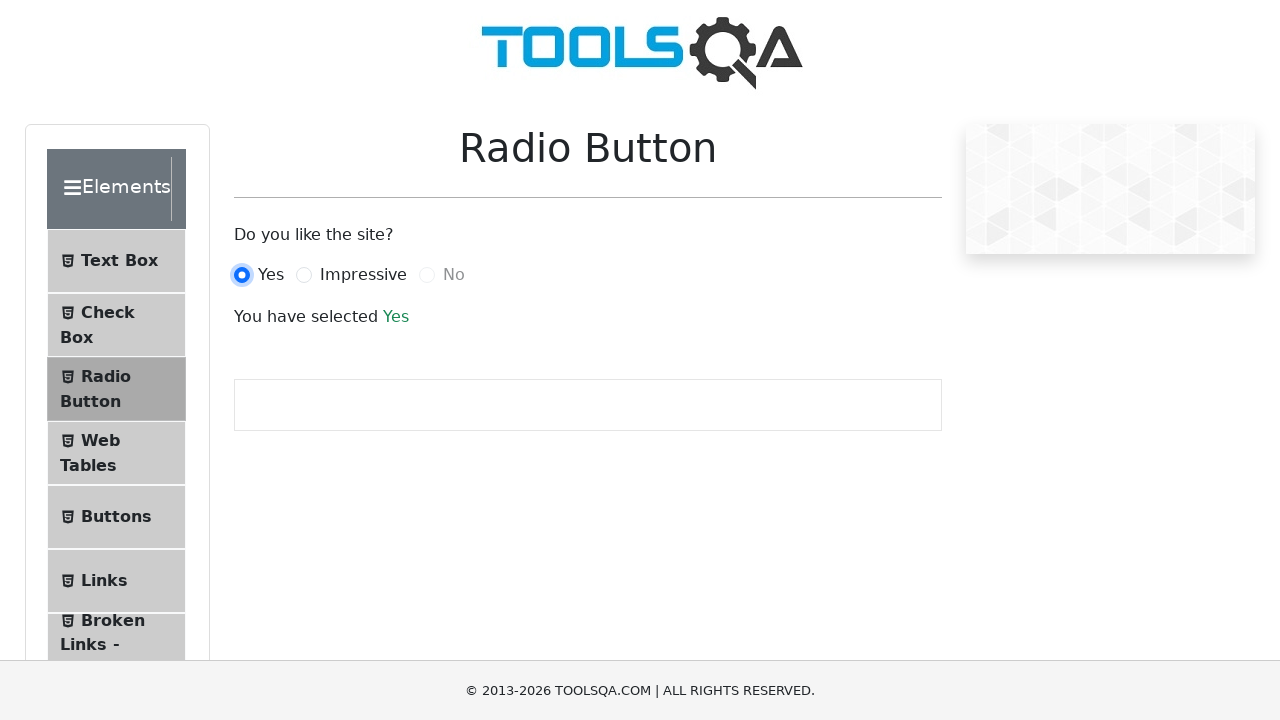

Verified 'You have selected Yes' text appeared
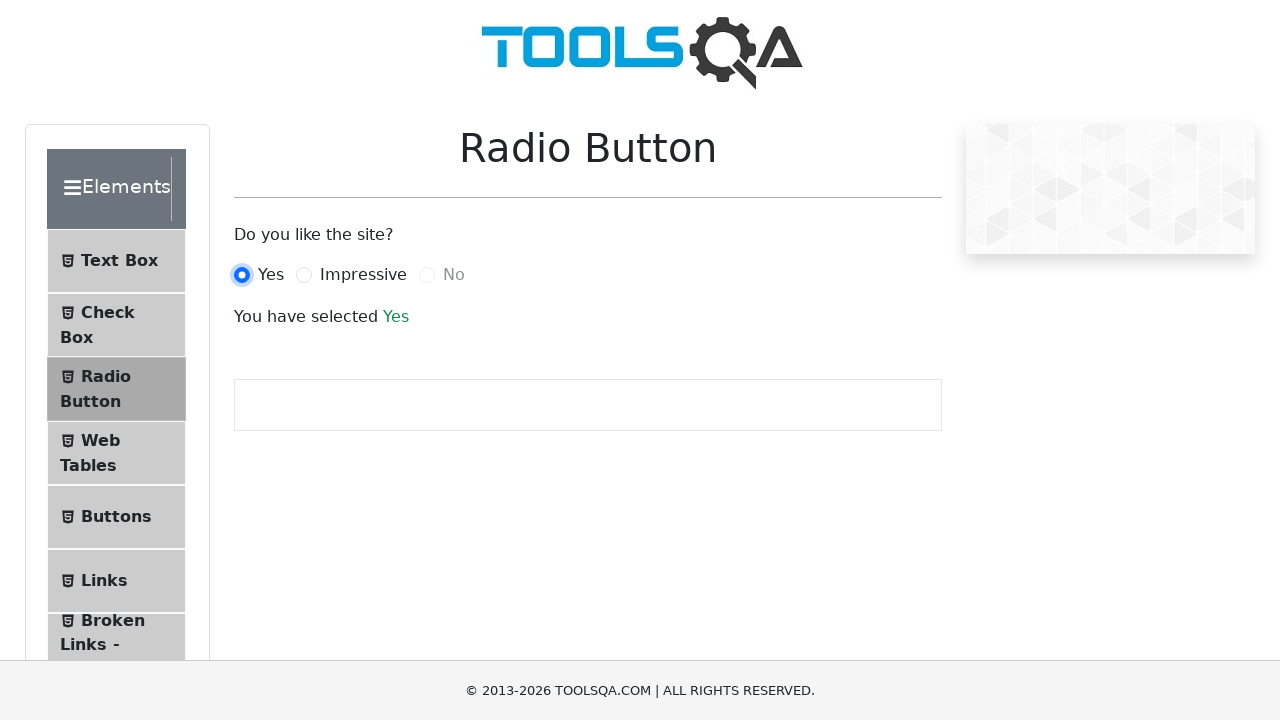

Clicked 'Impressive' radio button at (363, 275) on label:has-text('Impressive')
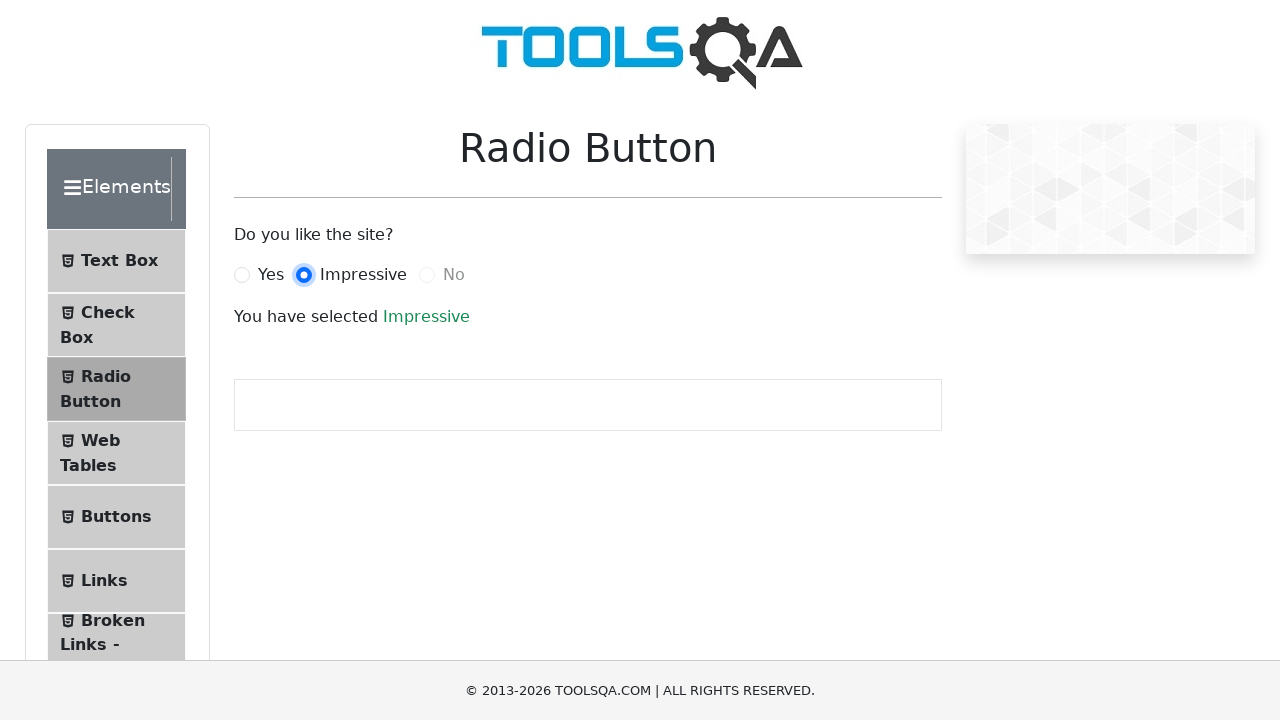

Verified 'You have selected Impressive' text appeared
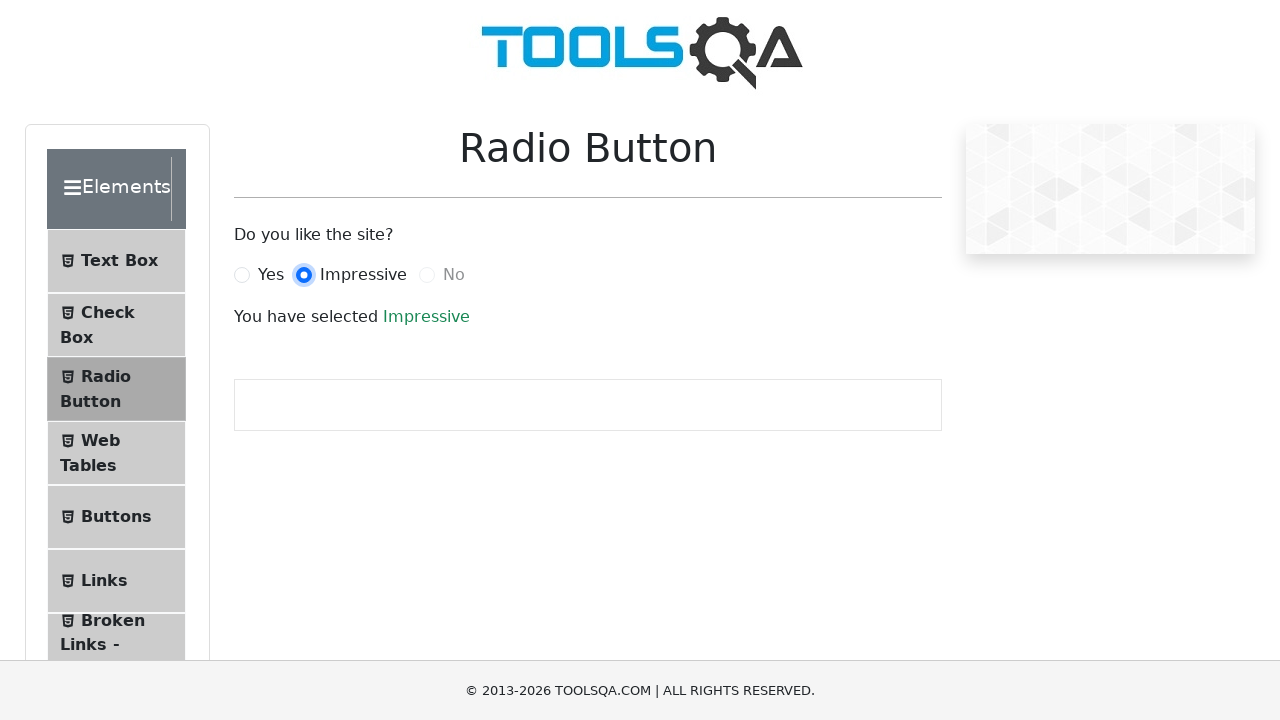

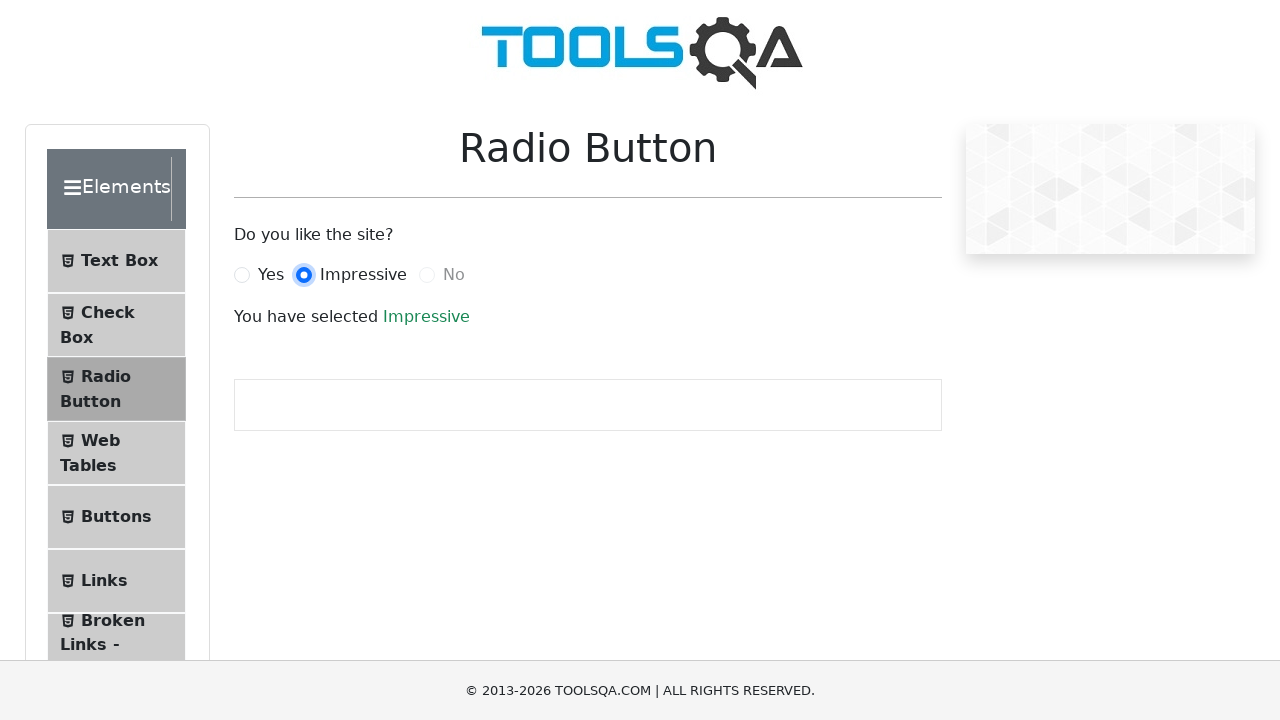